Tests unmarking items as complete by unchecking their checkboxes

Starting URL: https://demo.playwright.dev/todomvc

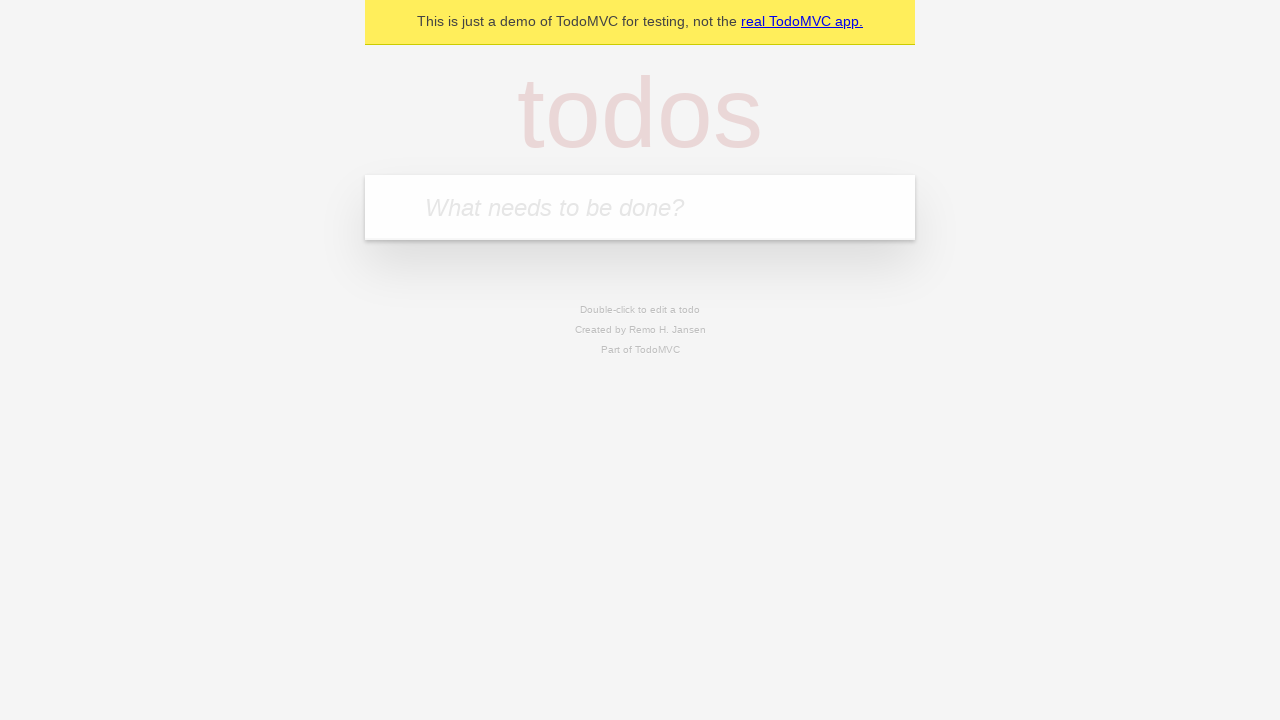

Filled todo input with 'buy some cheese' on internal:attr=[placeholder="What needs to be done?"i]
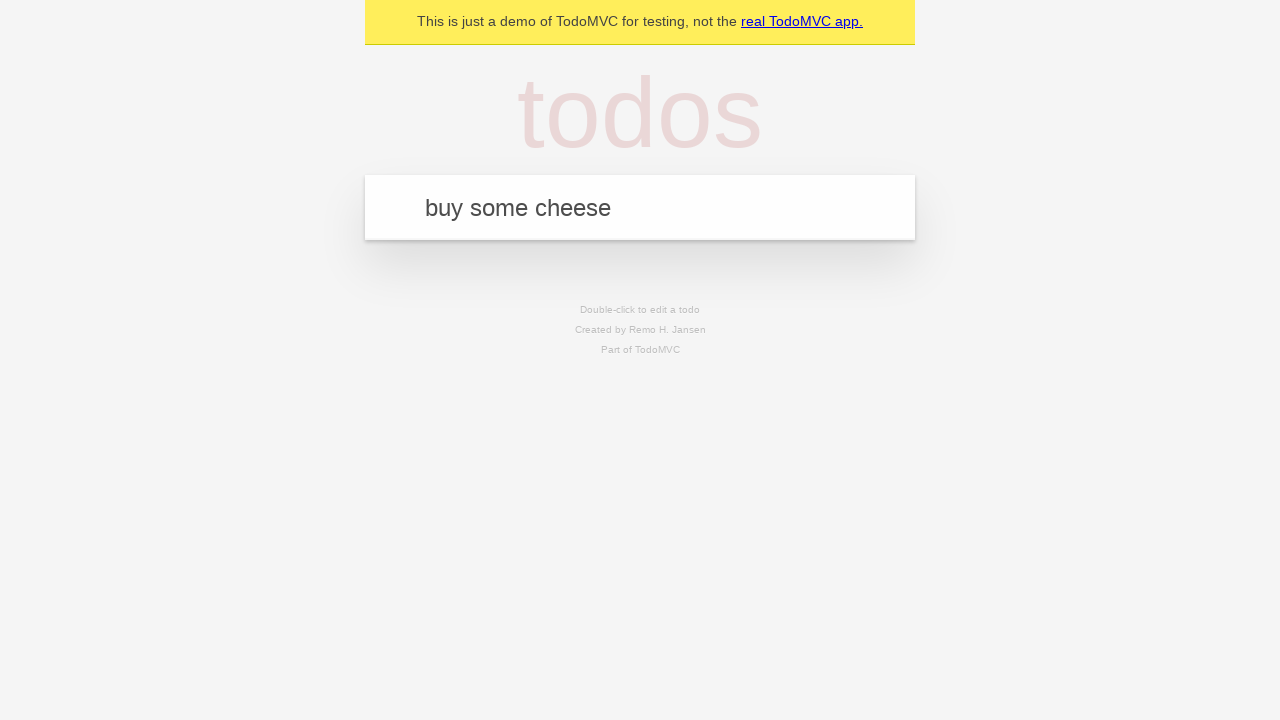

Pressed Enter to add todo item 'buy some cheese' on internal:attr=[placeholder="What needs to be done?"i]
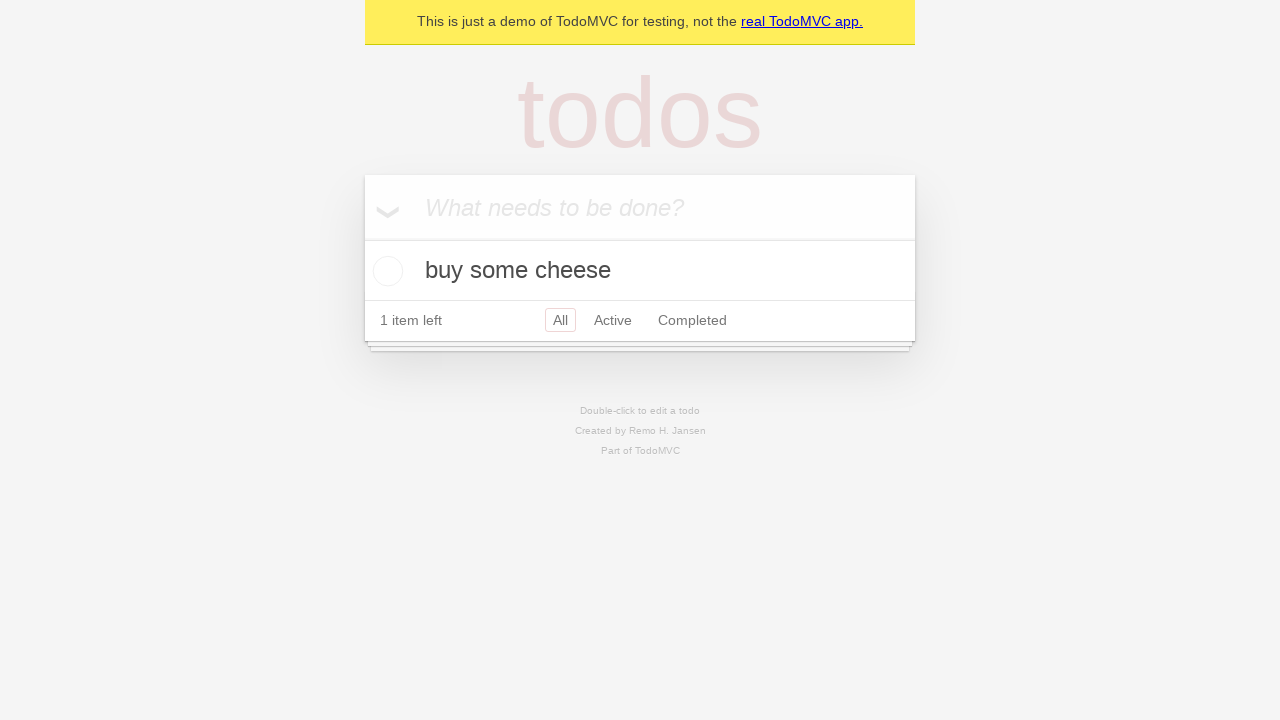

Filled todo input with 'feed the cat' on internal:attr=[placeholder="What needs to be done?"i]
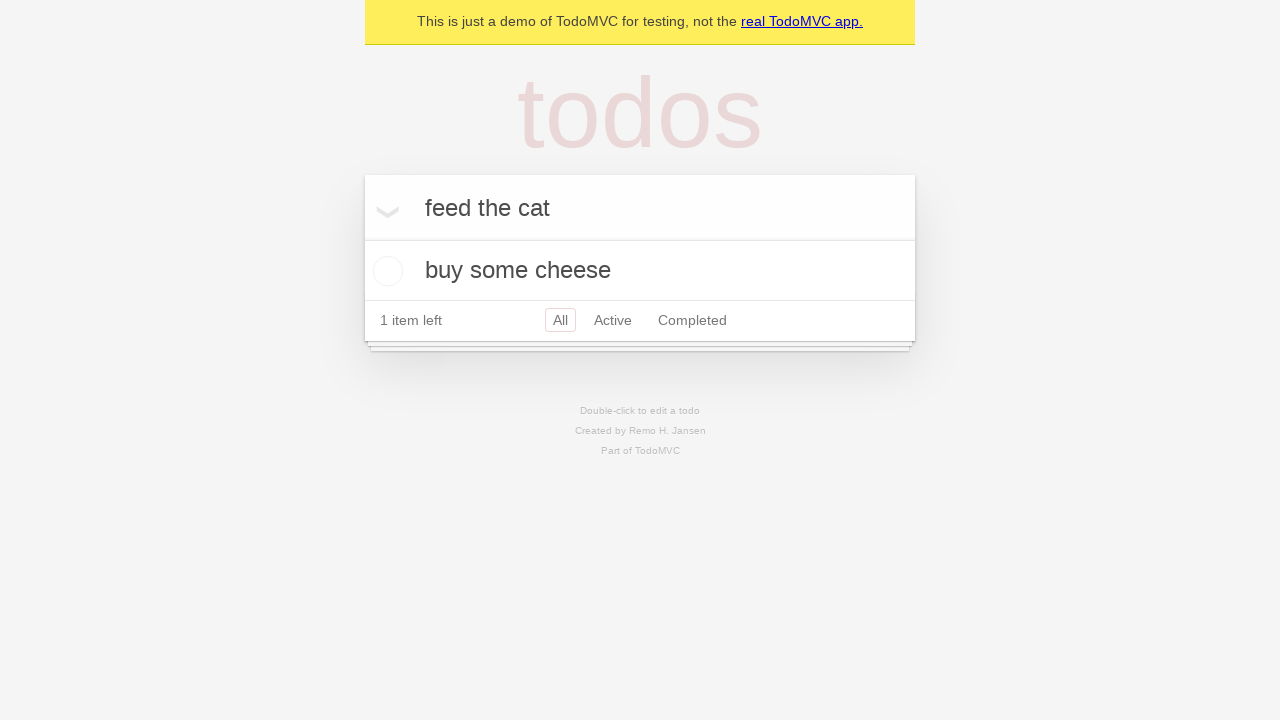

Pressed Enter to add todo item 'feed the cat' on internal:attr=[placeholder="What needs to be done?"i]
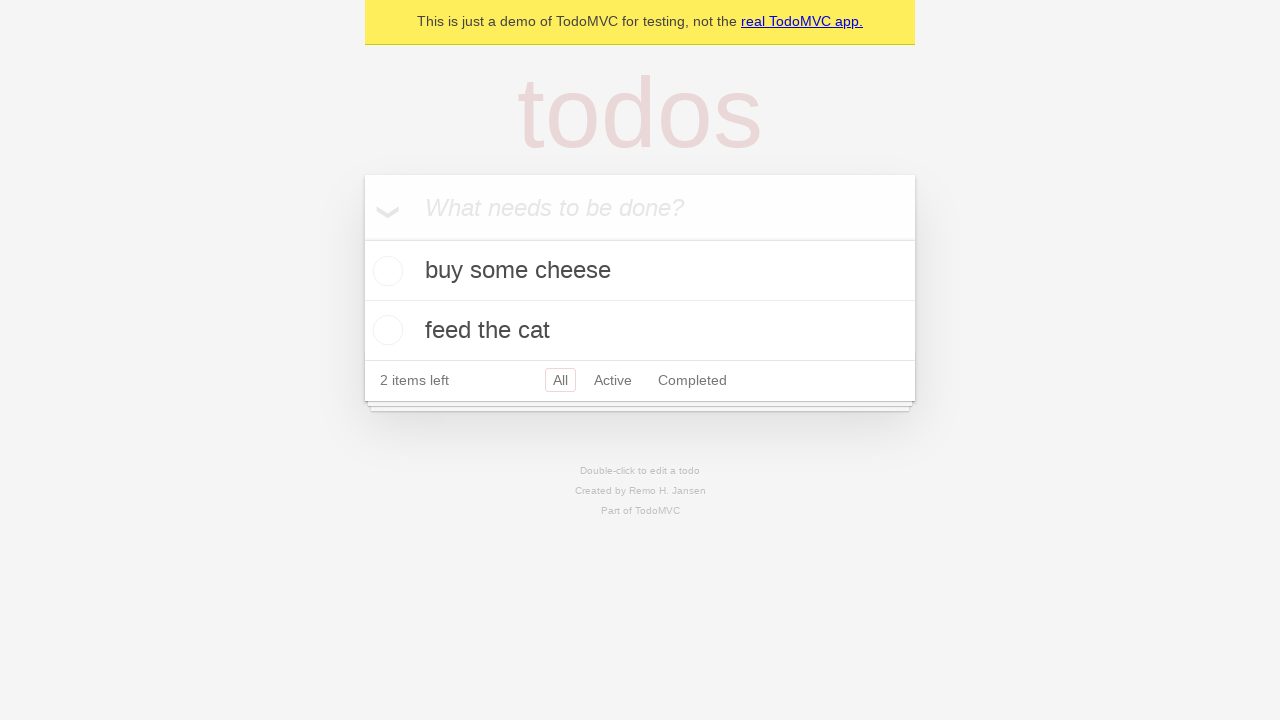

Located first todo item
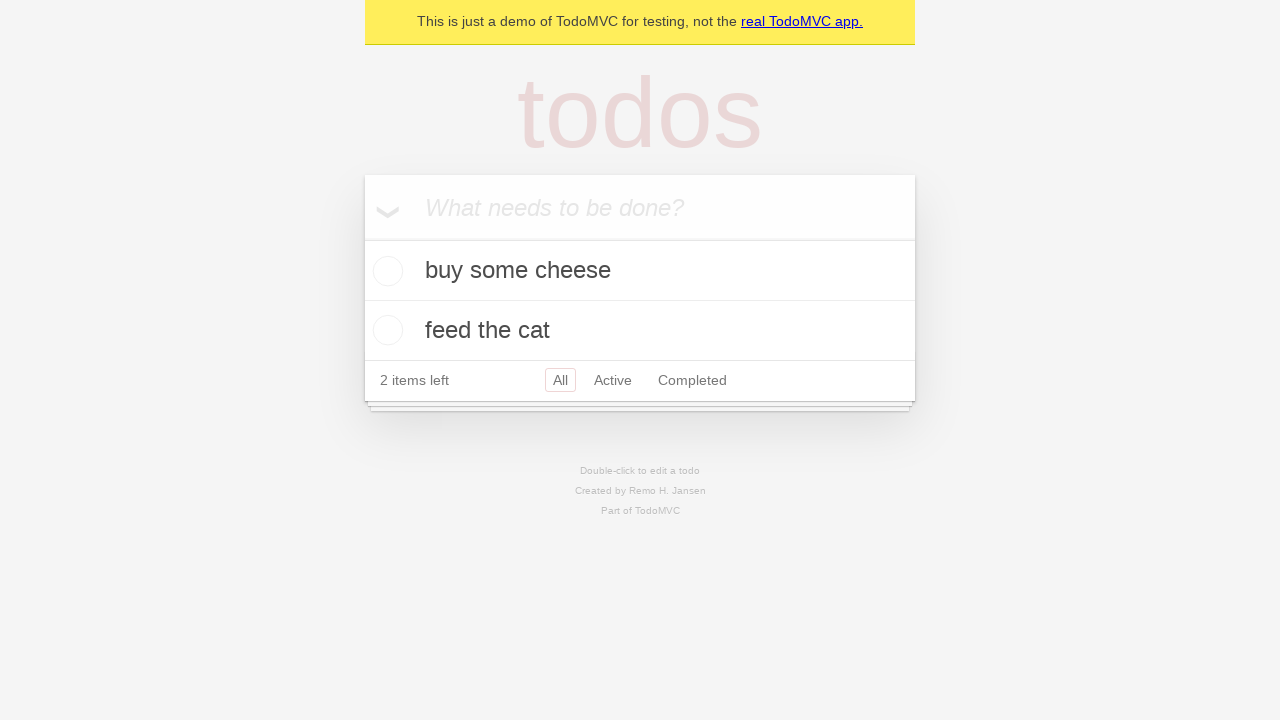

Located checkbox for first todo item
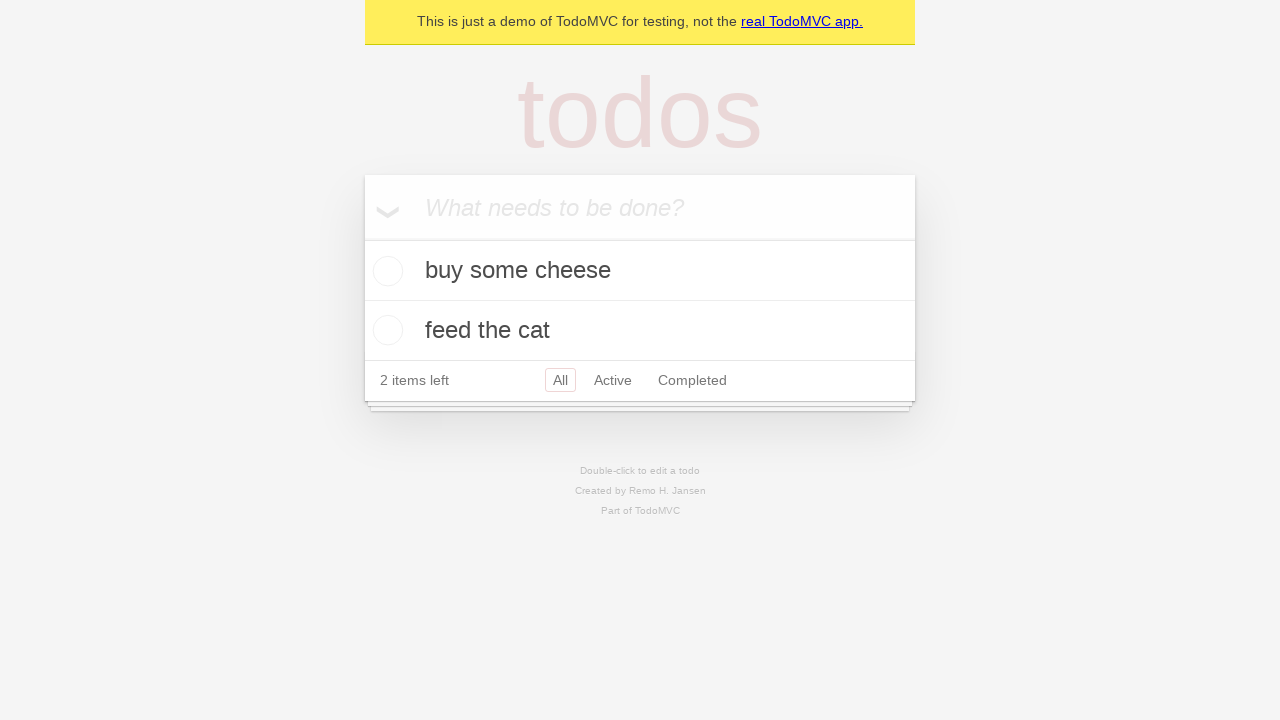

Checked the first todo item at (385, 271) on [data-testid='todo-item'] >> nth=0 >> internal:role=checkbox
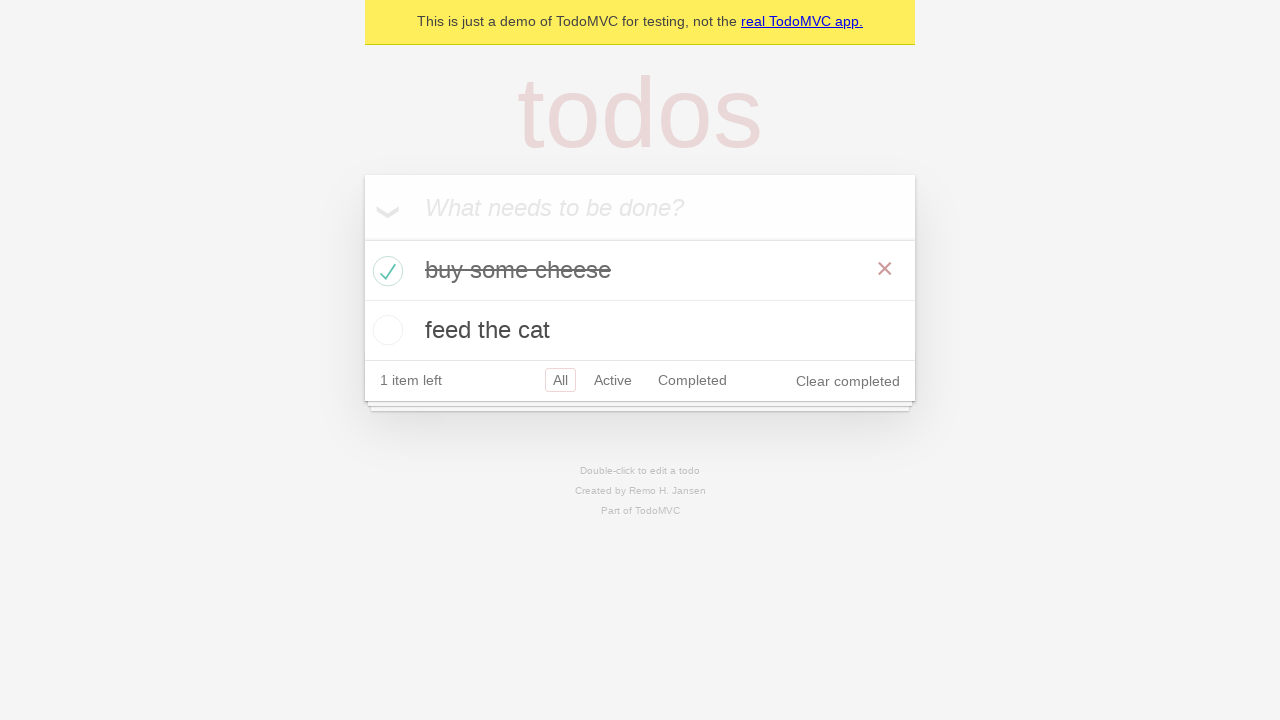

Unchecked the first todo item to mark it as incomplete at (385, 271) on [data-testid='todo-item'] >> nth=0 >> internal:role=checkbox
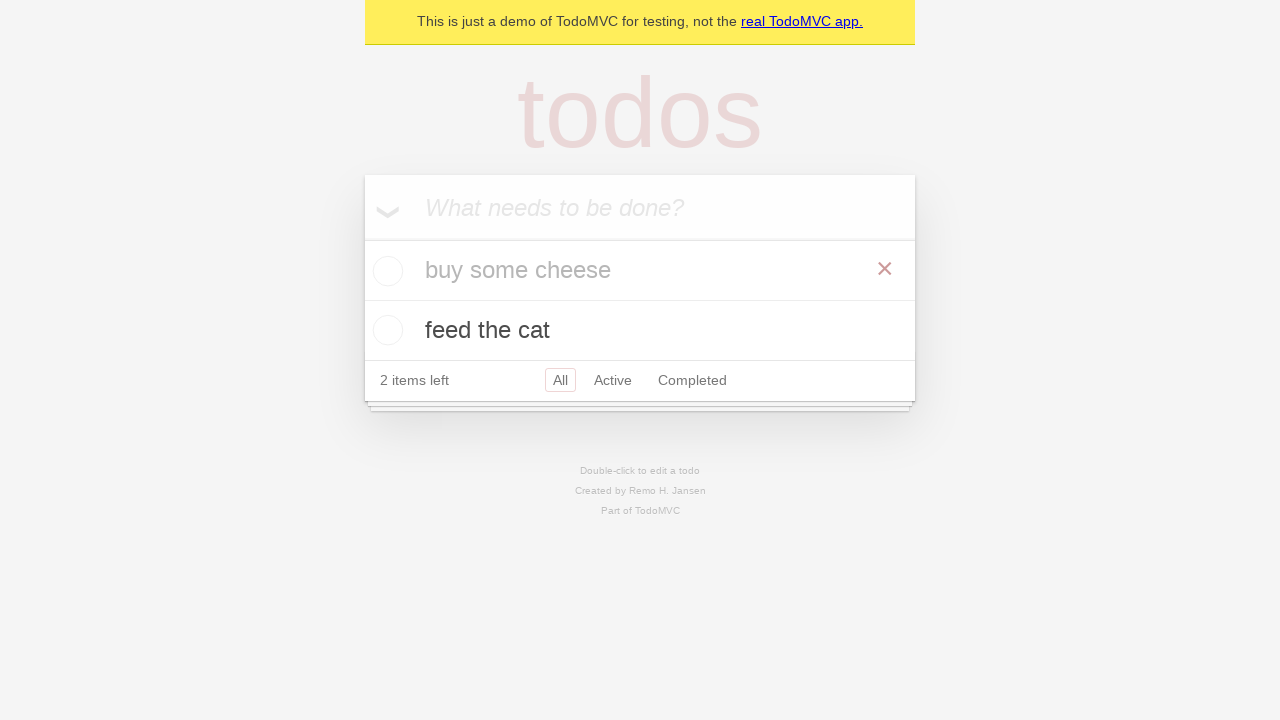

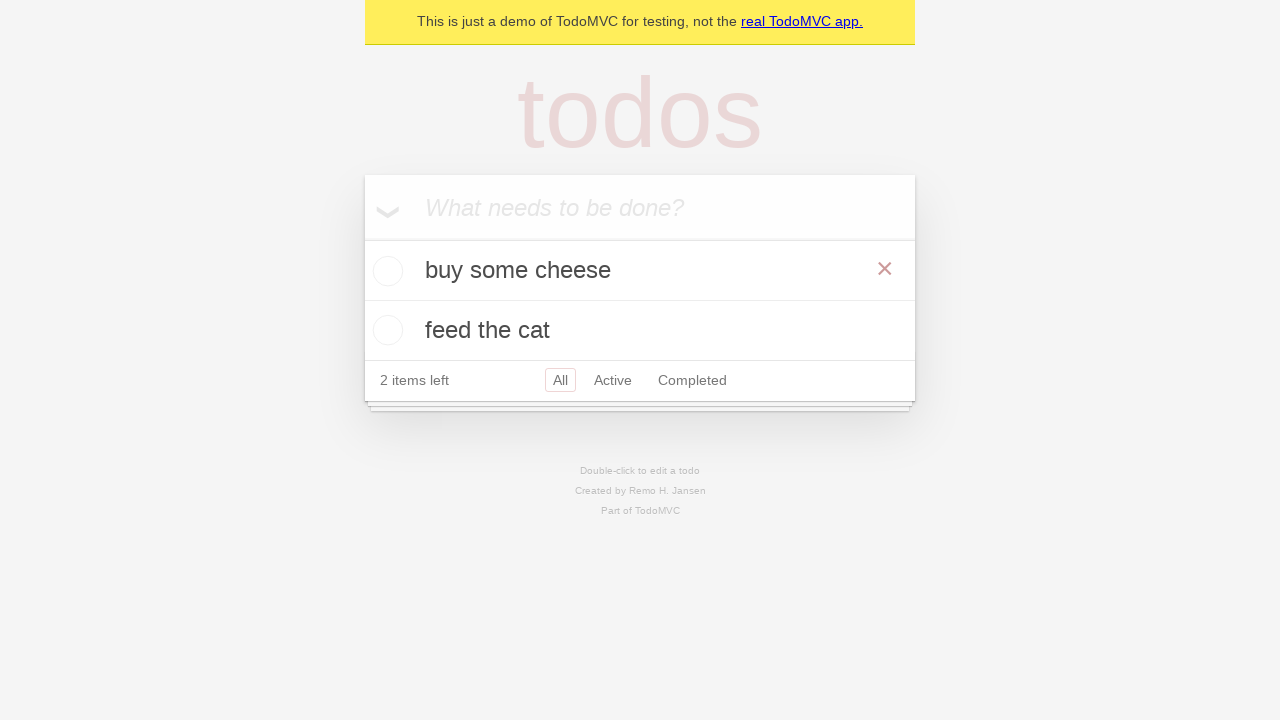